Validates that a dropdown contains the expected options (Option1, Option2, Option3) by comparing each option's text

Starting URL: https://rahulshettyacademy.com/AutomationPractice/

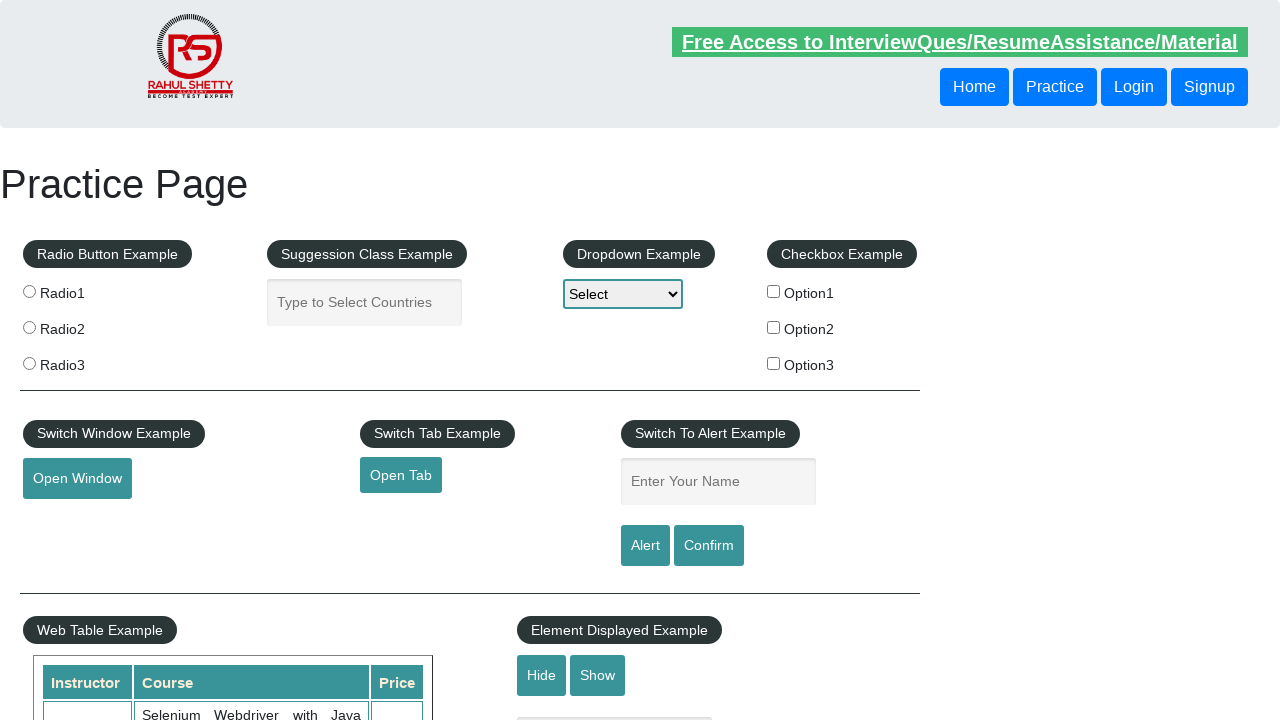

Navigated to AutomationPractice page
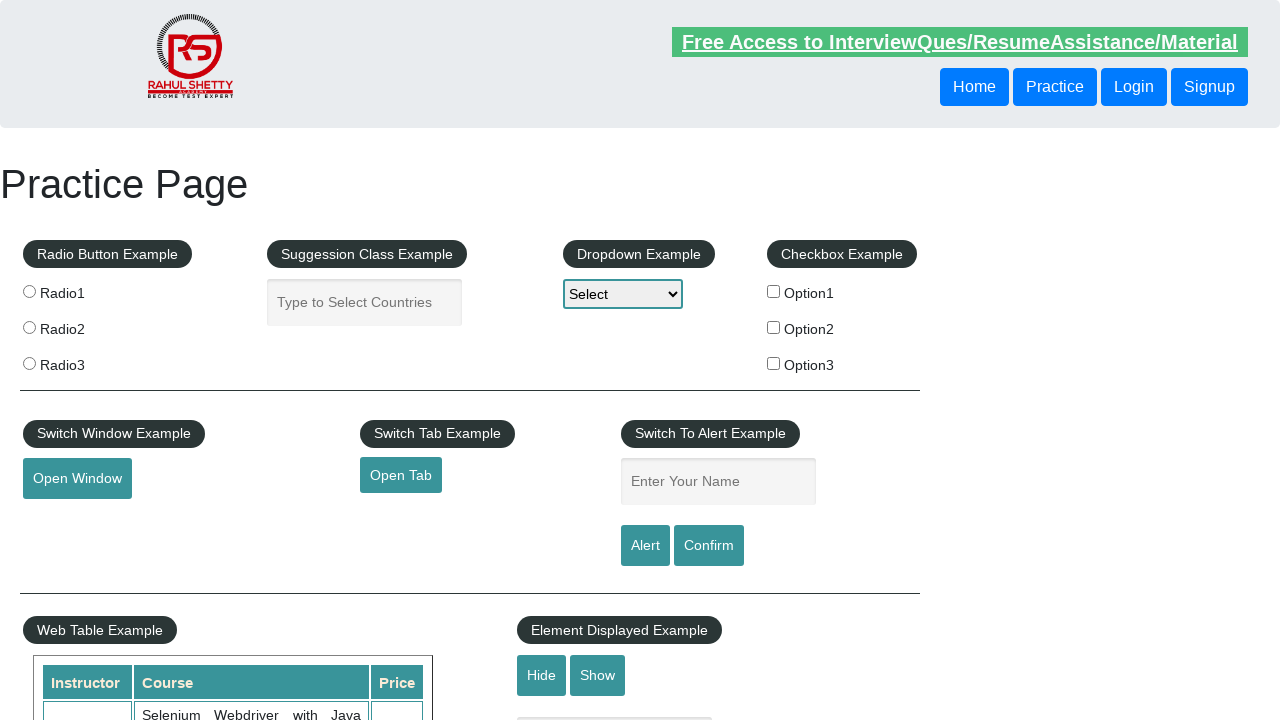

Located dropdown element with id 'dropdown-class-example'
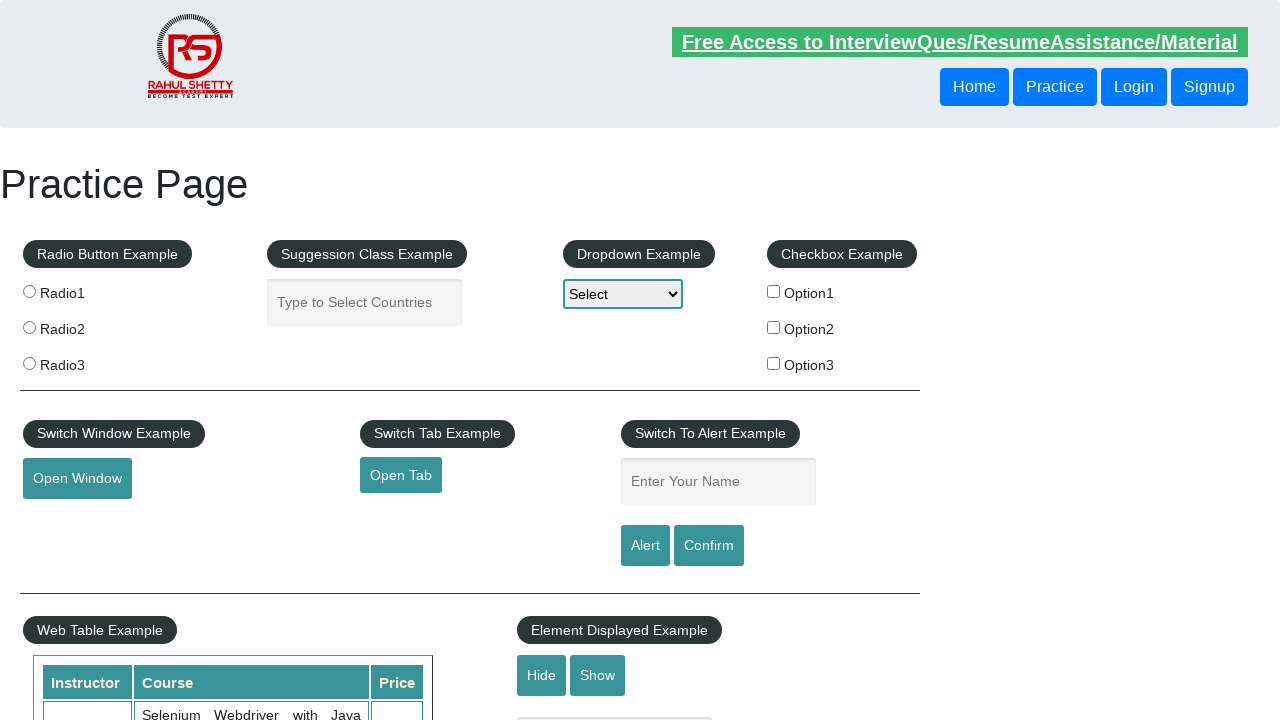

Retrieved all option elements from dropdown
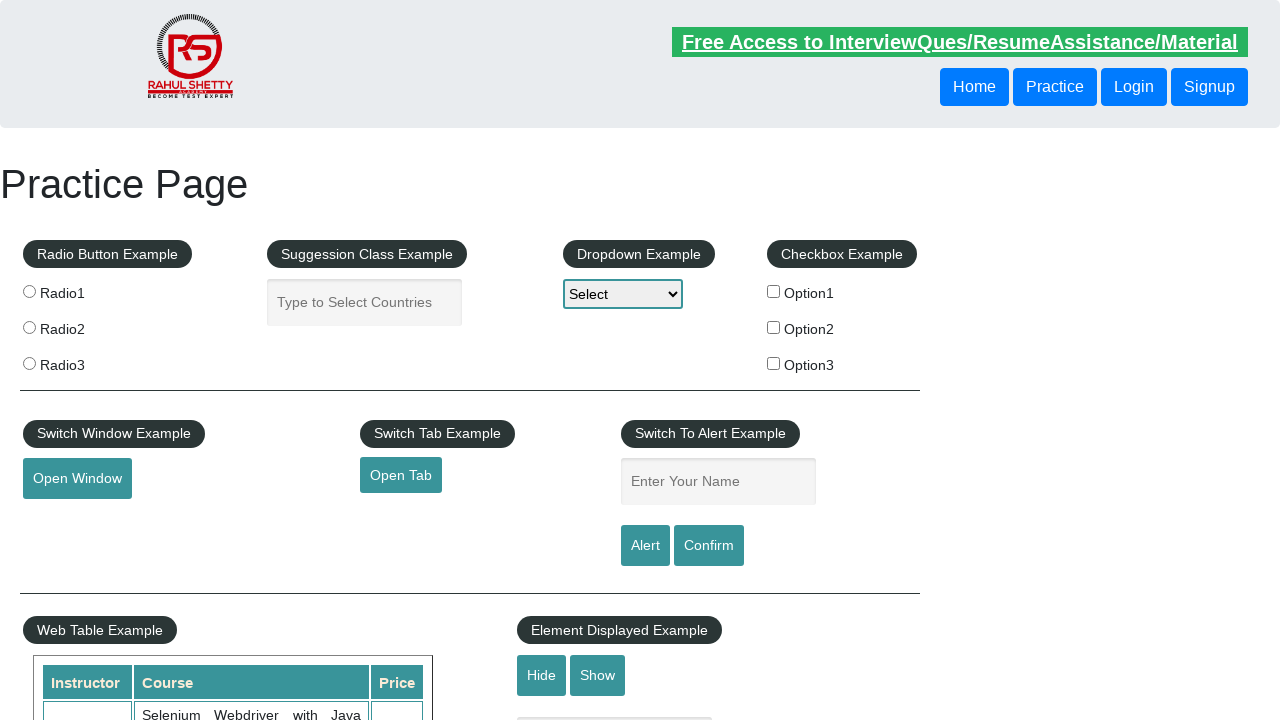

Validation failed for option: Select
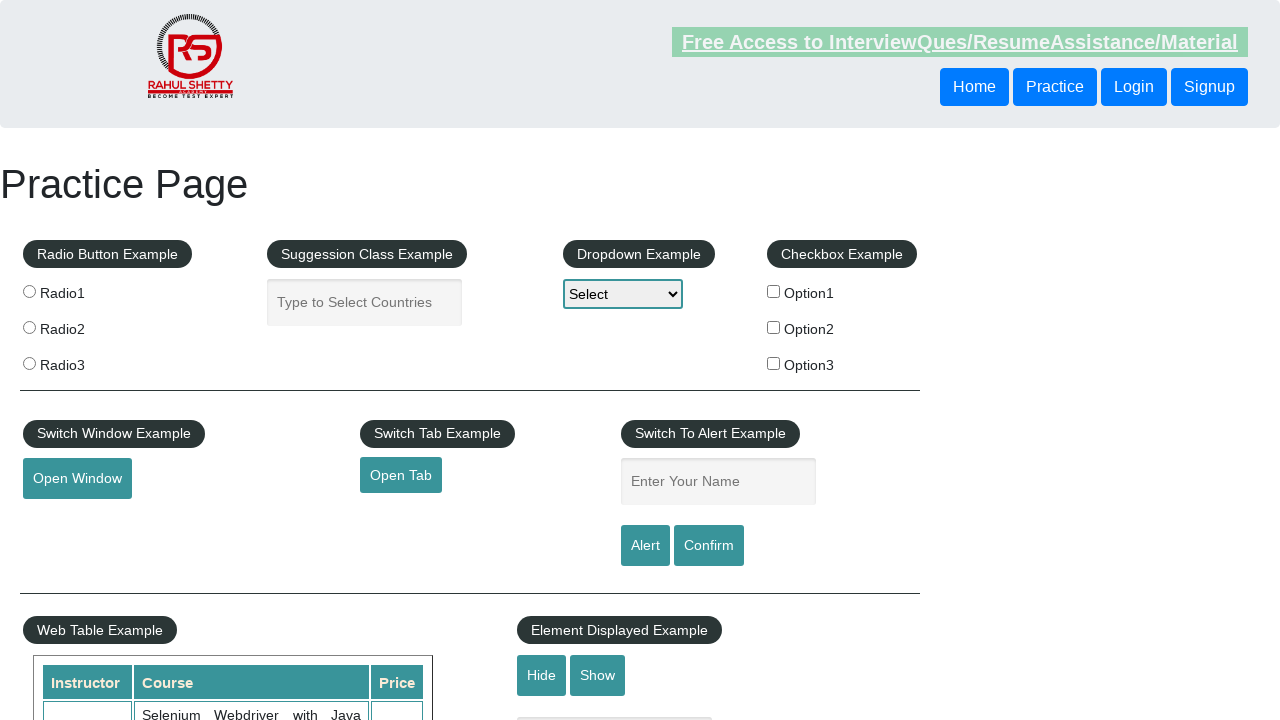

Validation failed for option: Option1
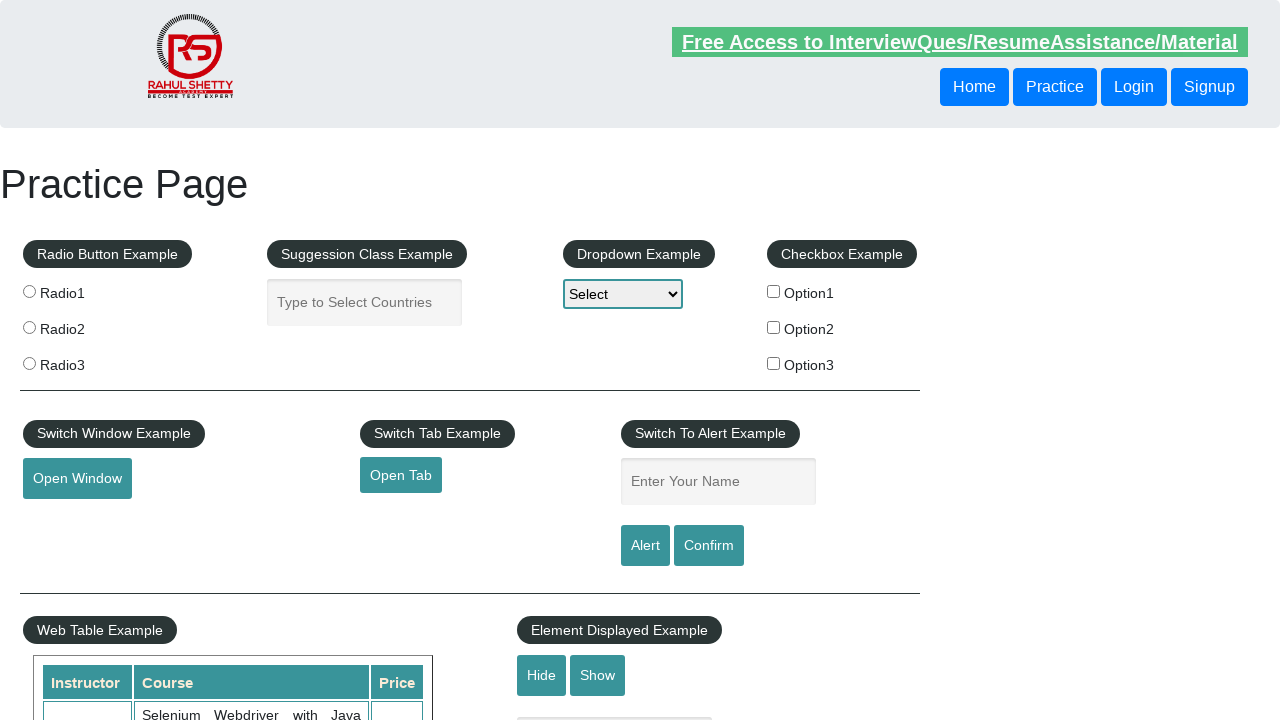

Validation failed for option: Option2
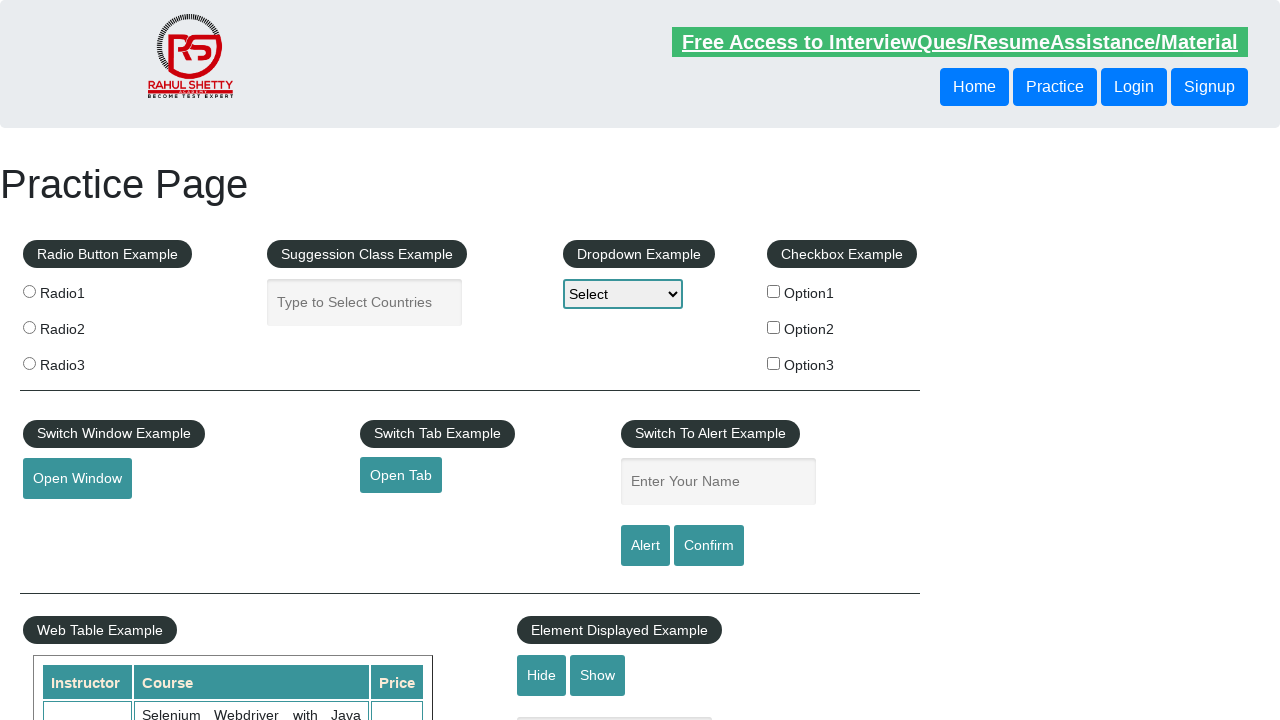

Unexpected option found: Option3
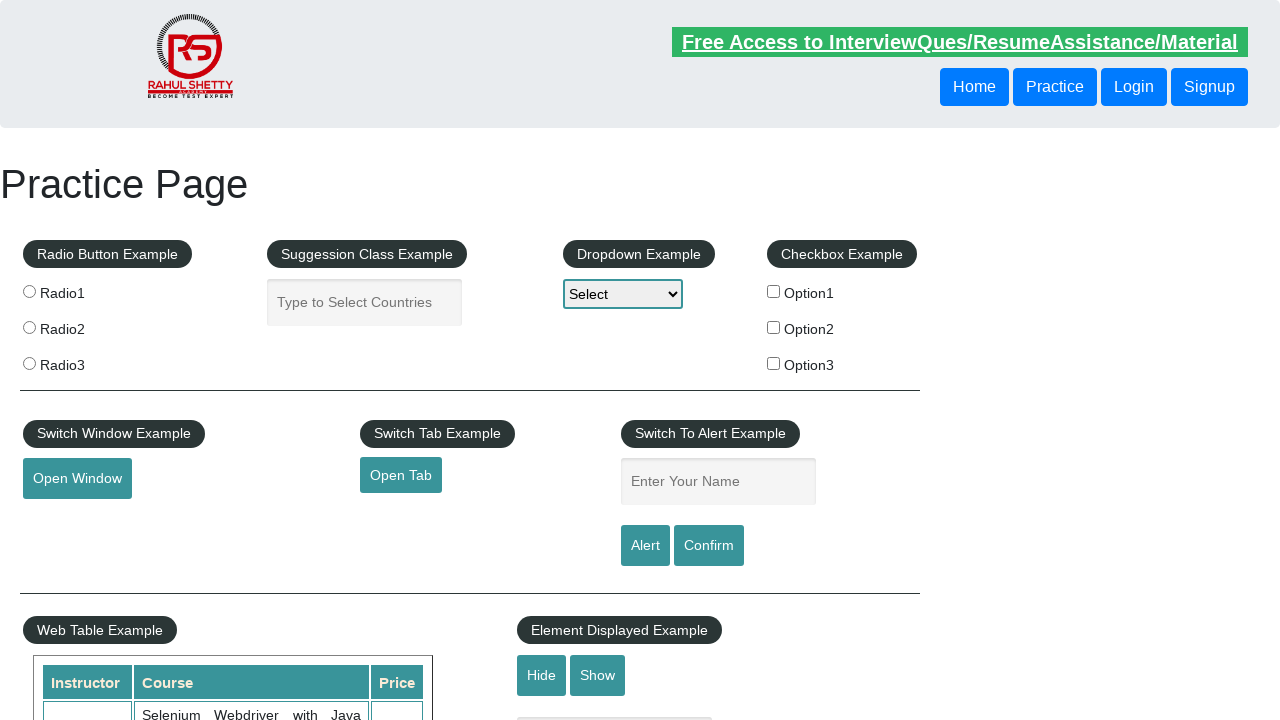

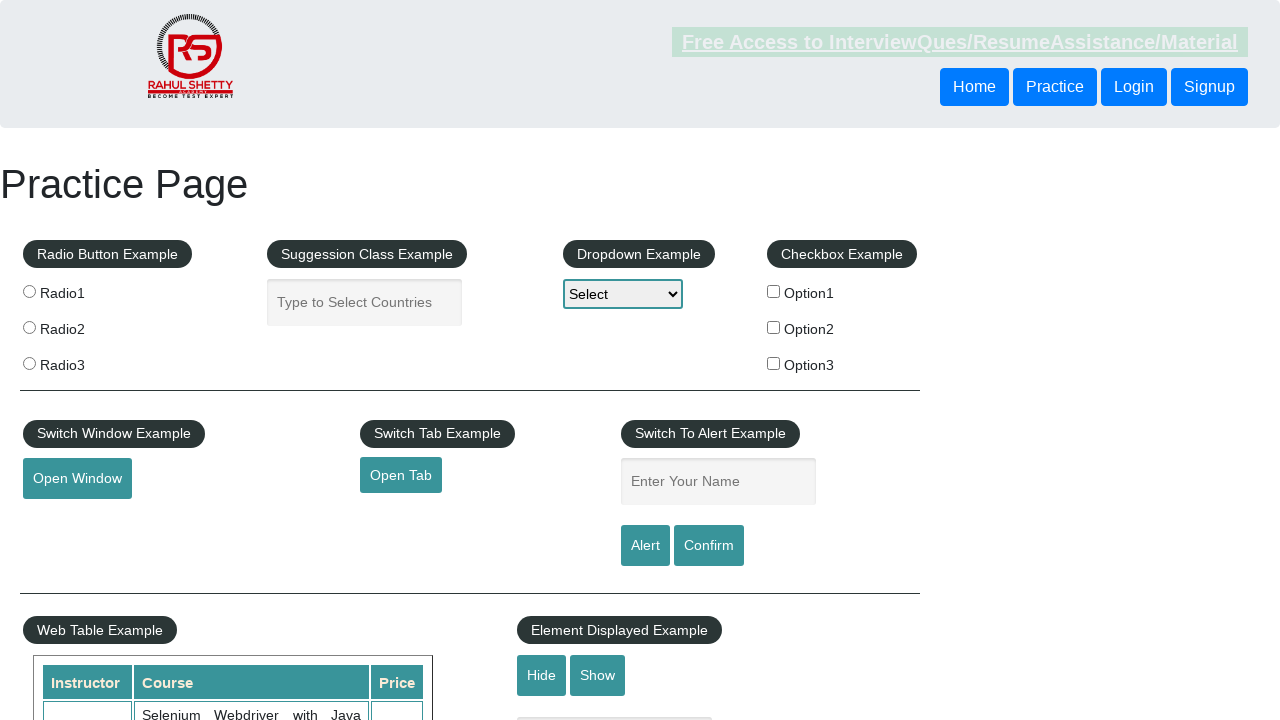